Opens the WebdriverIO website and validates that the page title matches the expected value

Starting URL: https://webdriver.io

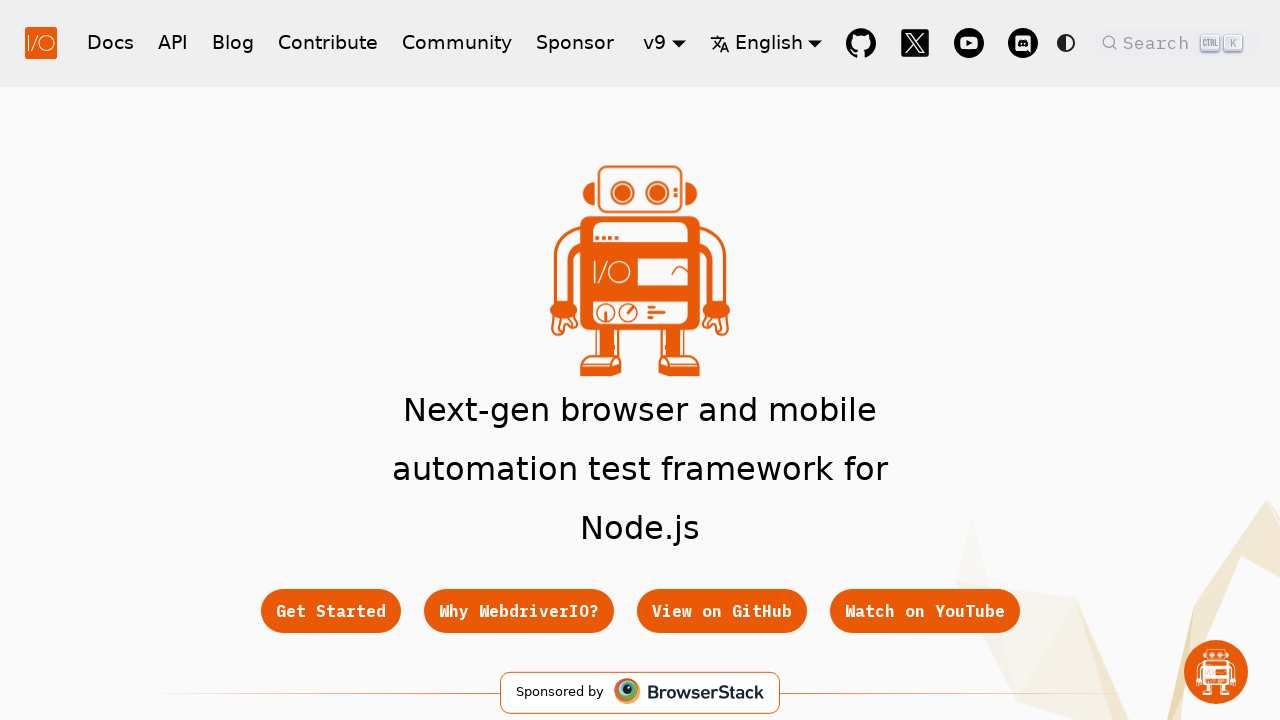

Navigated to WebdriverIO website at https://webdriver.io
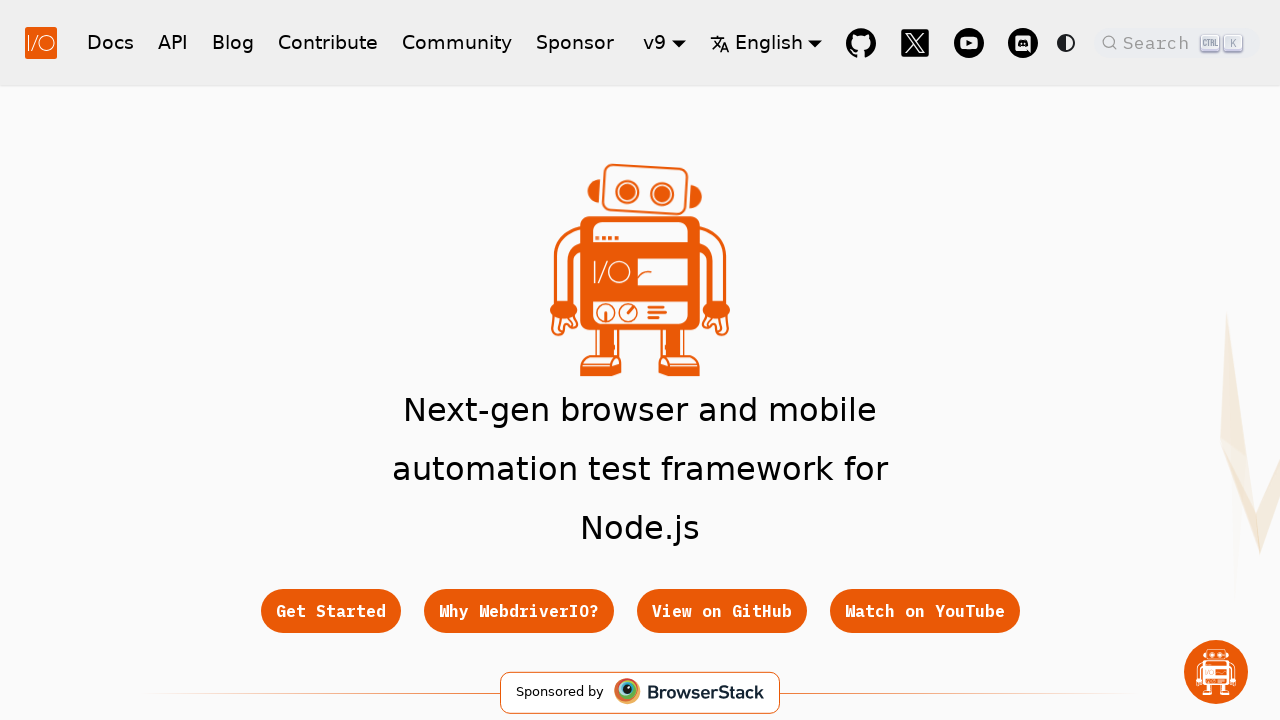

Validated page title matches expected value
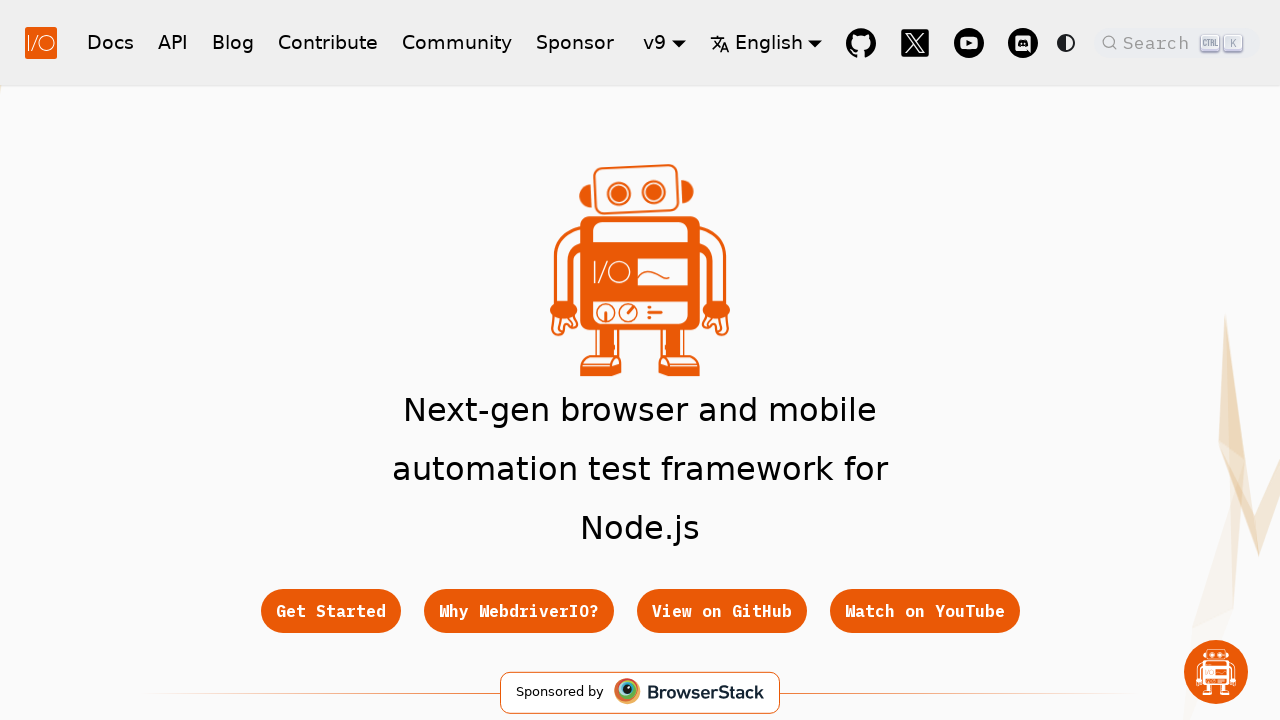

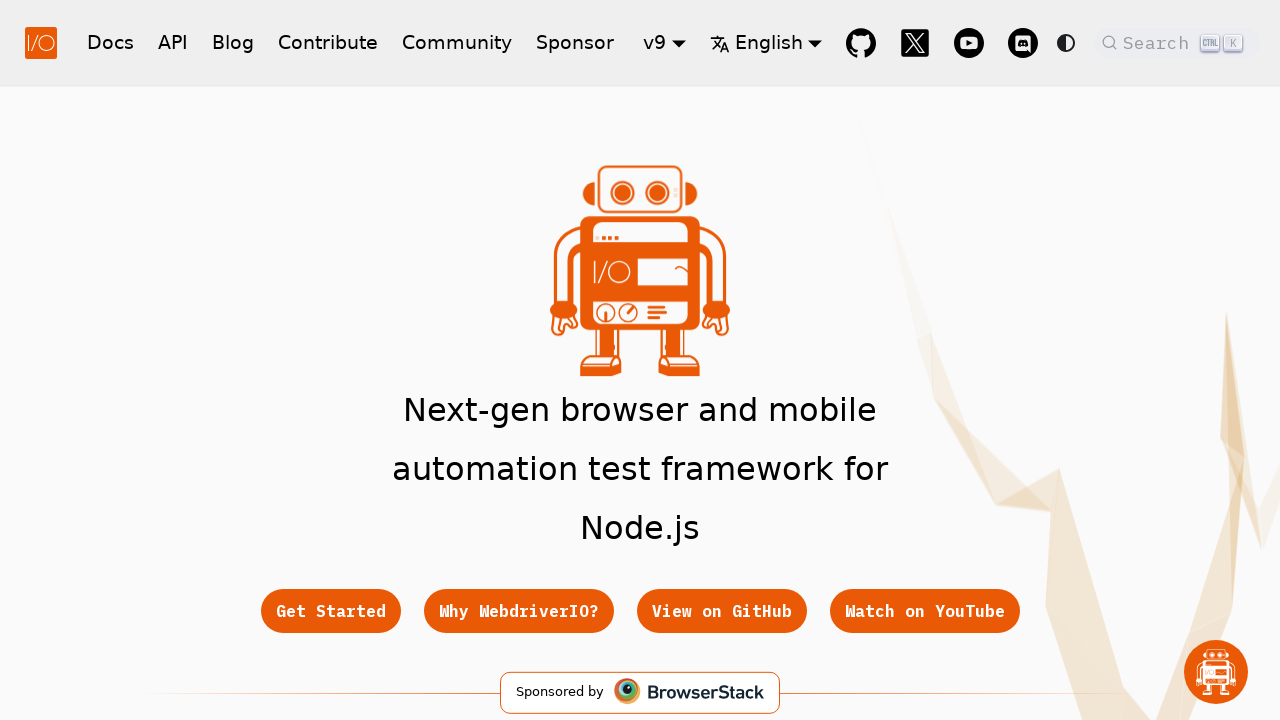